Tests form interaction by clicking a checkbox for "Benz", selecting the same value in a dropdown, entering it in a text field, clicking an alert button, and accepting the alert

Starting URL: https://www.rahulshettyacademy.com/AutomationPractice/#

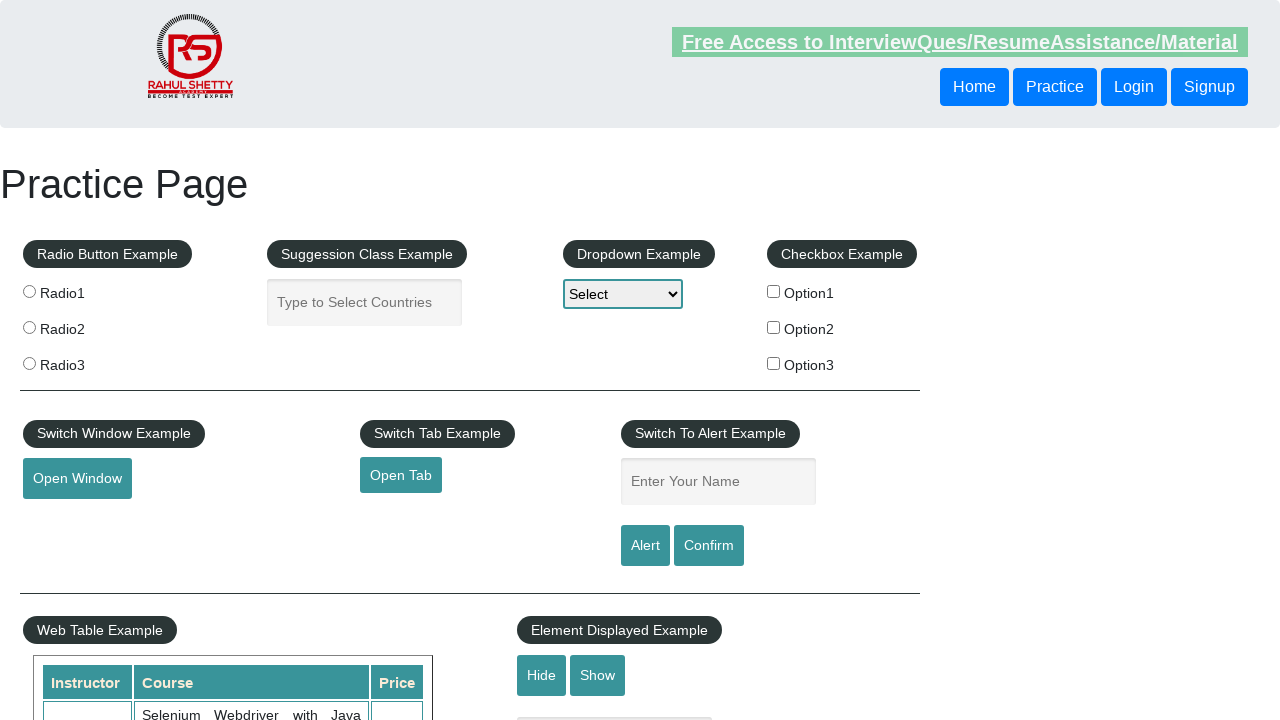

Clicked checkbox for 'Benz' at (774, 327) on label[for='benz'] input
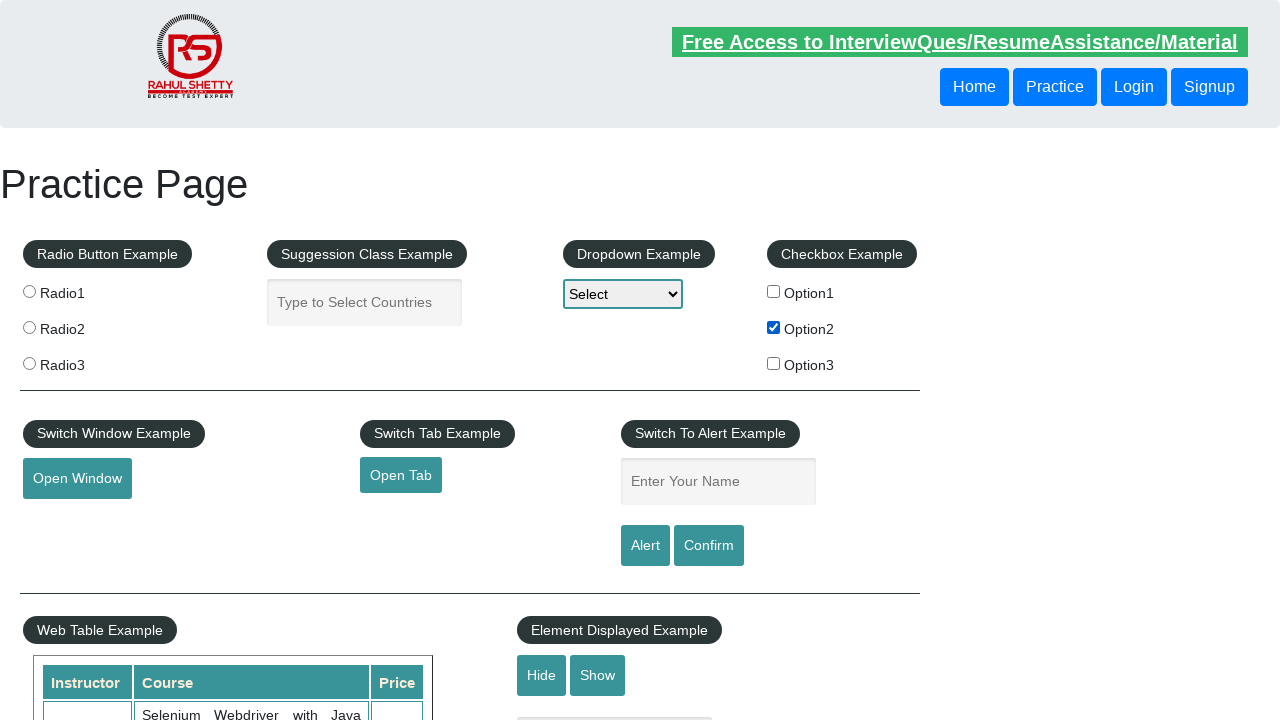

Retrieved checkbox label text: 'Benz'
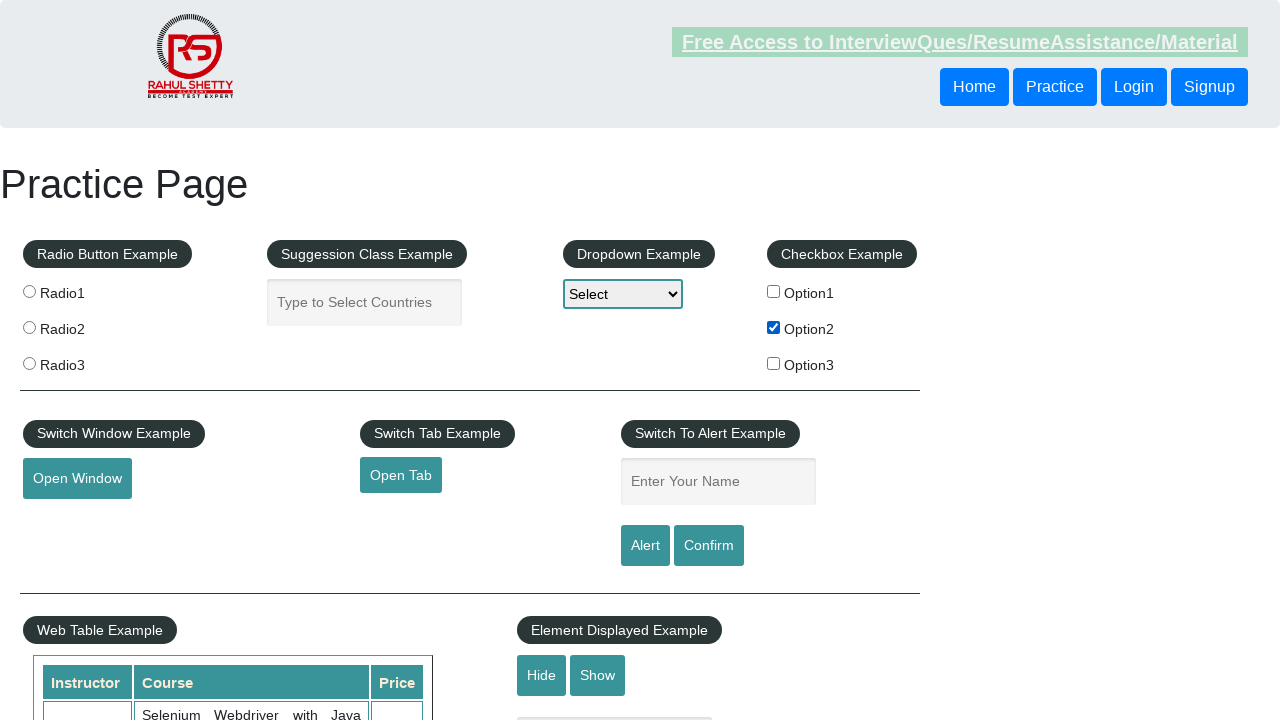

Selected 'Benz' in the dropdown on #dropdown-class-example
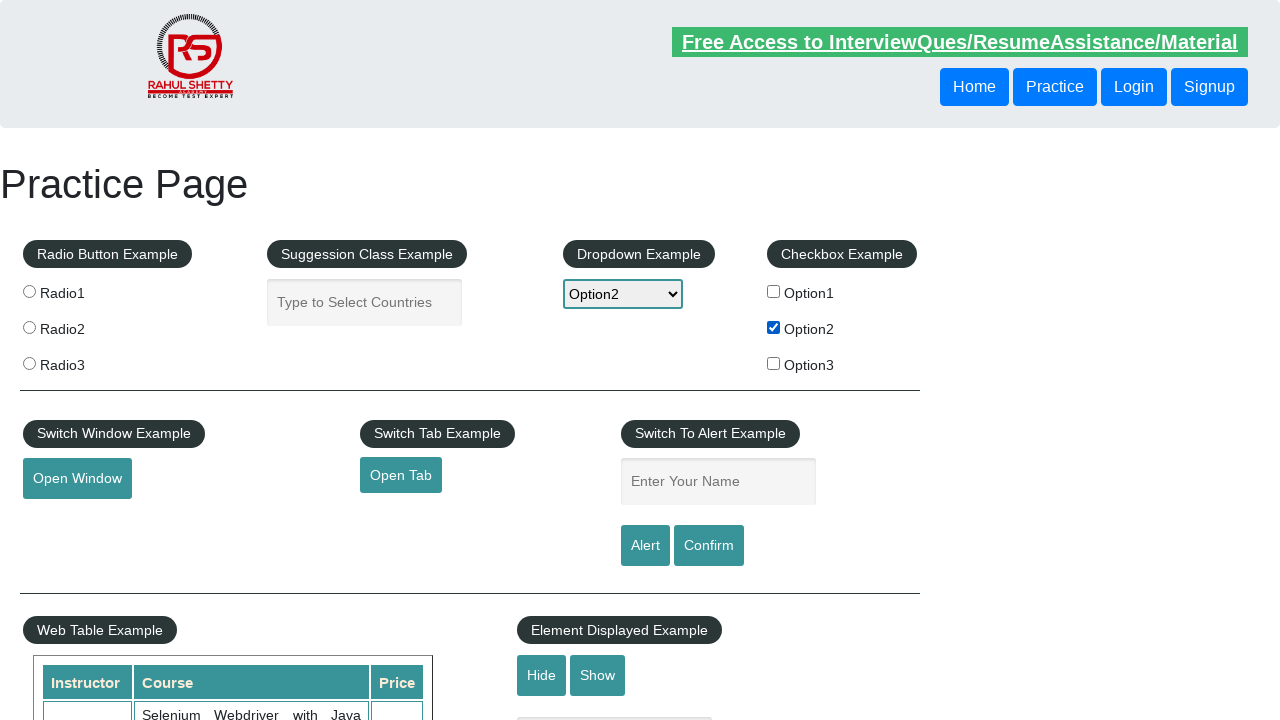

Entered 'Benz' in the text field on input[name='enter-name']
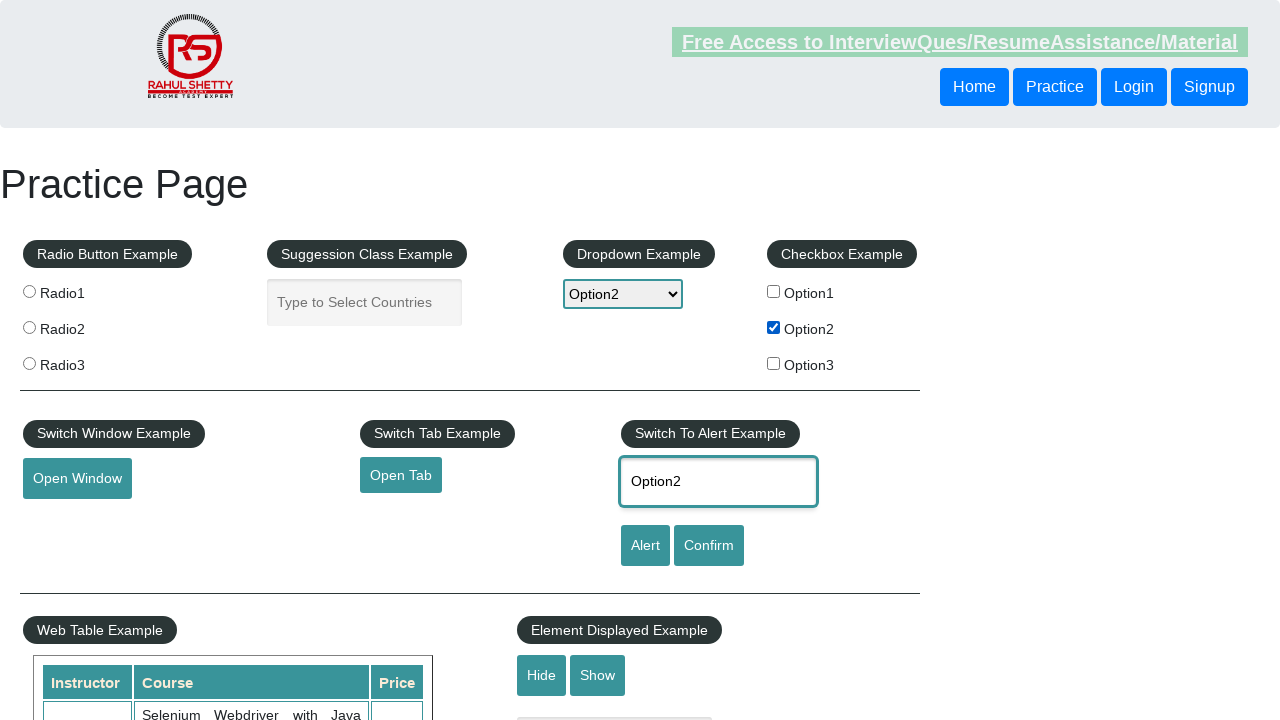

Clicked the alert button at (645, 546) on #alertbtn
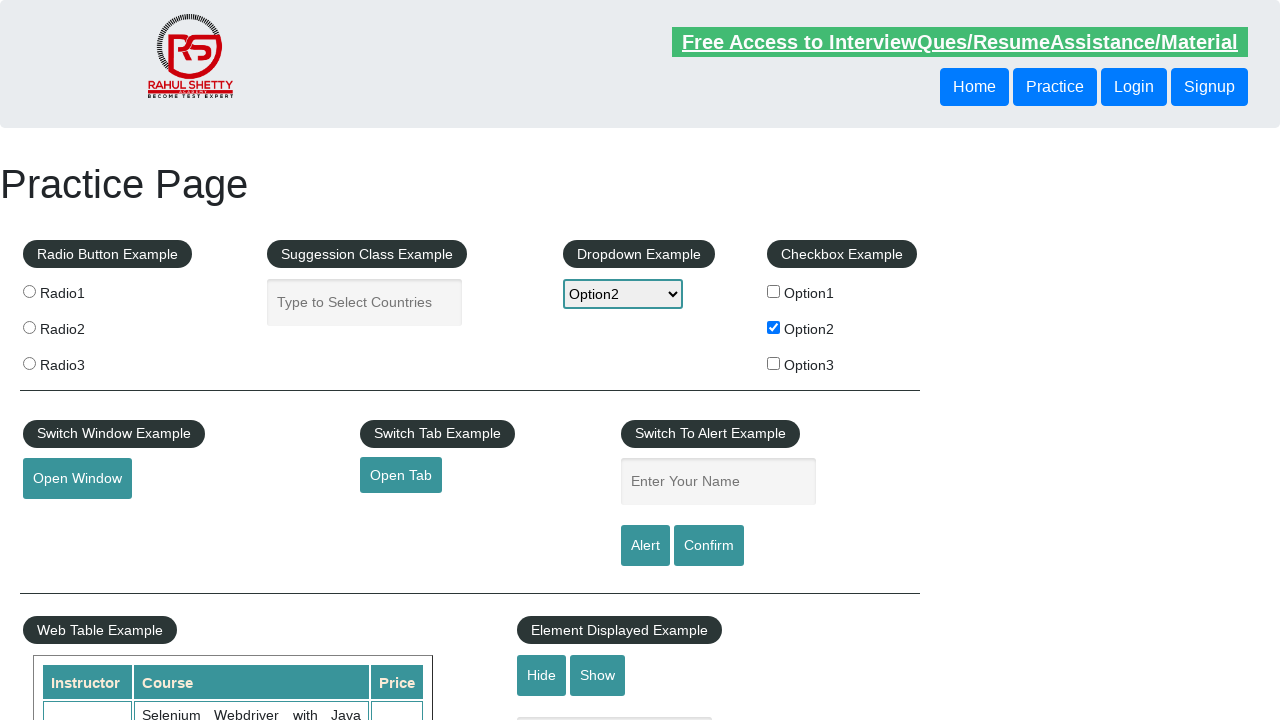

Set up dialog handler to accept alert
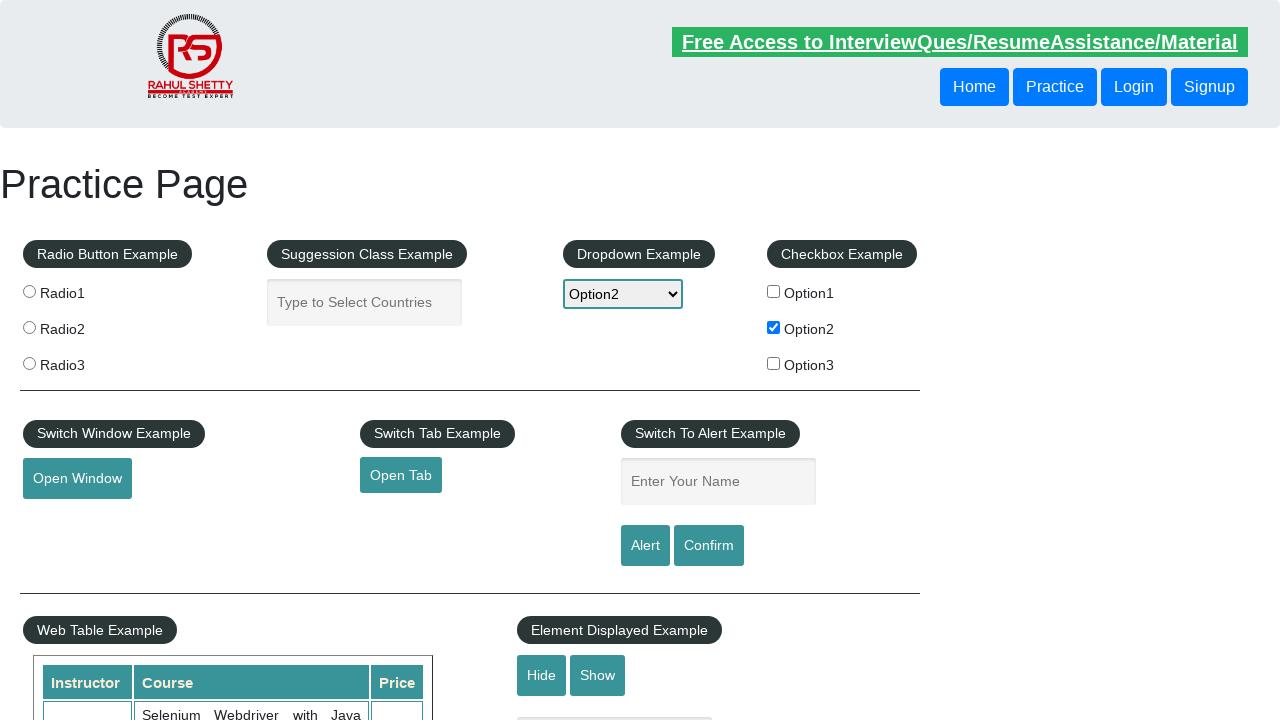

Waited for alert to be processed
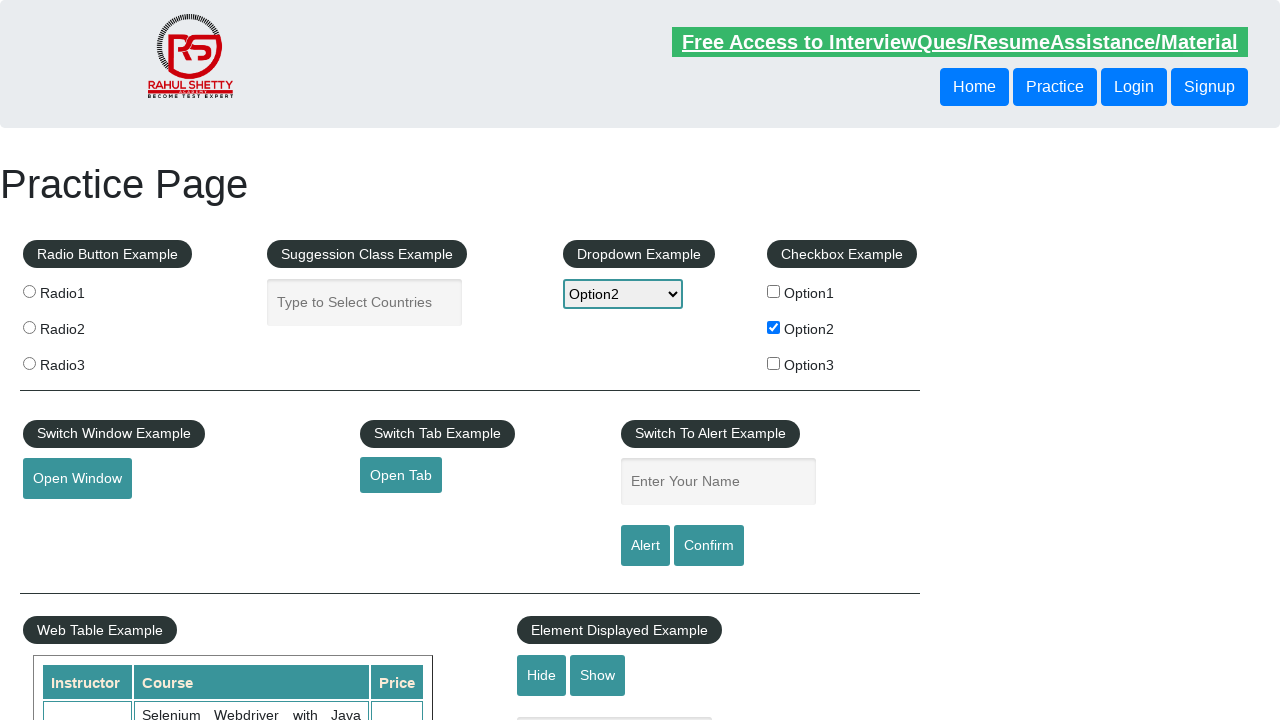

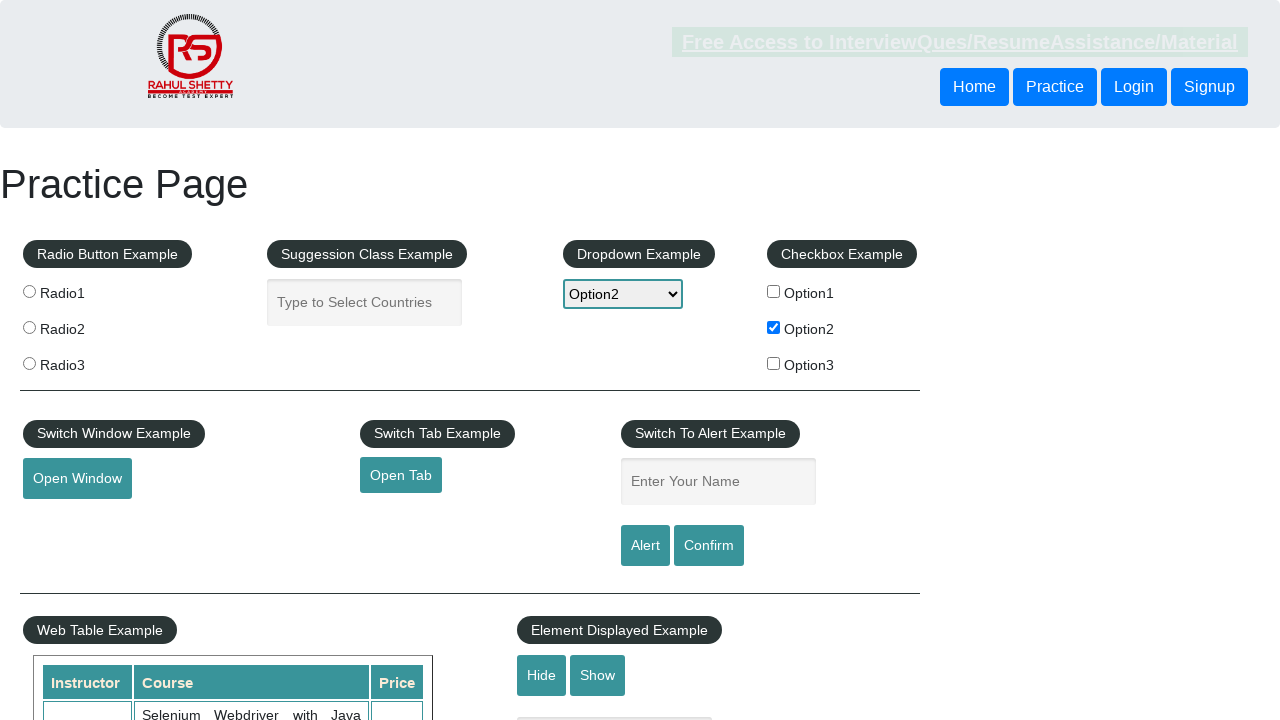